Tests new window functionality by clicking button to open new window, verifying content, then closing it

Starting URL: https://demoqa.com/browser-windows

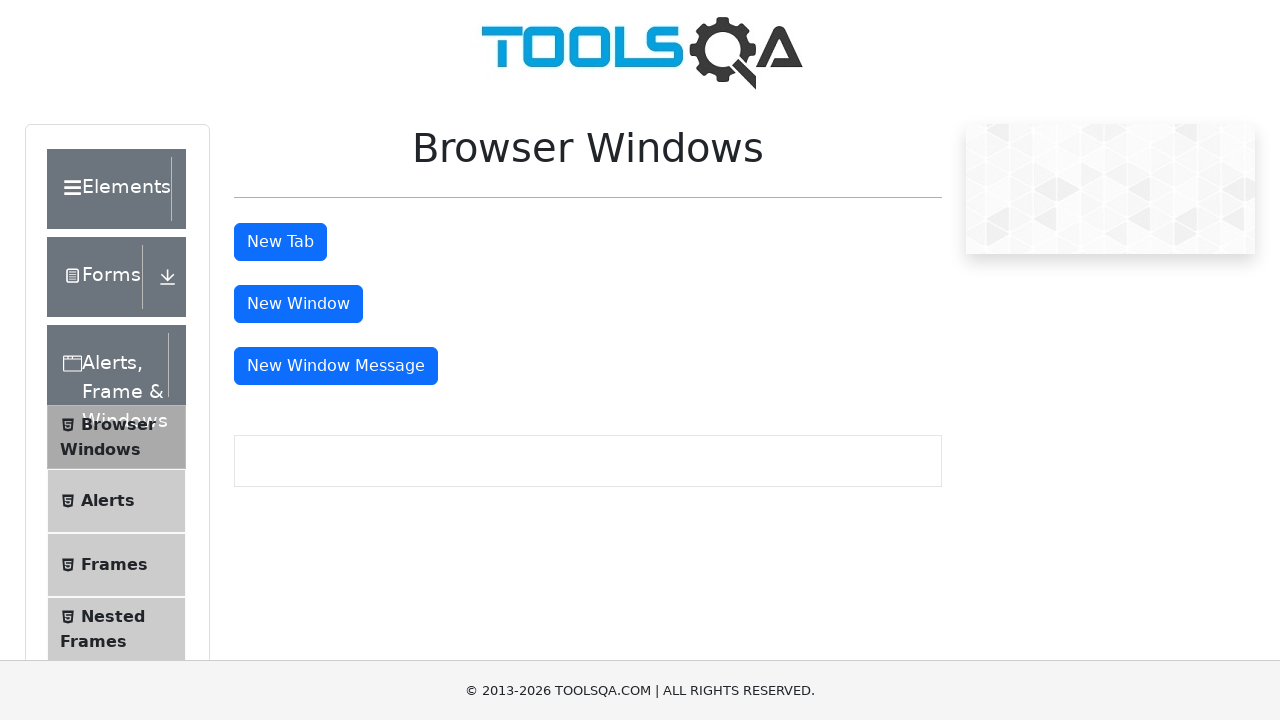

Clicked new window button to open a new window at (298, 304) on #windowButton
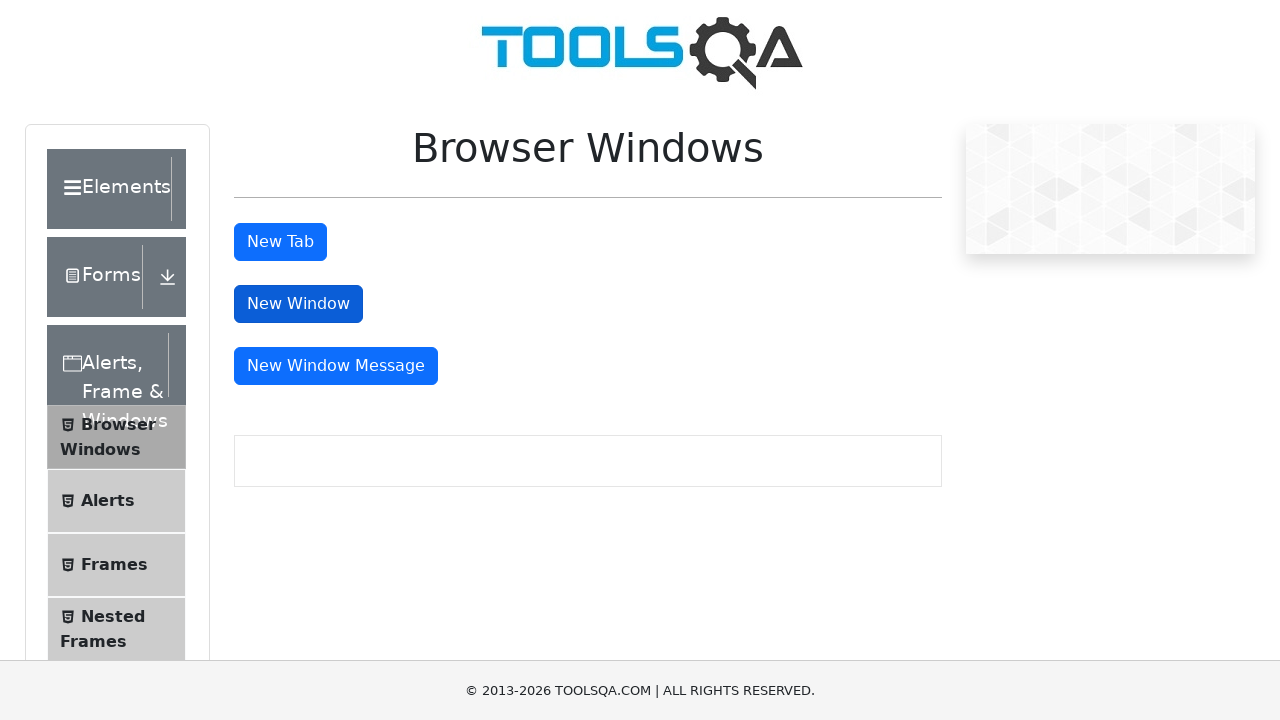

Switched to newly opened window
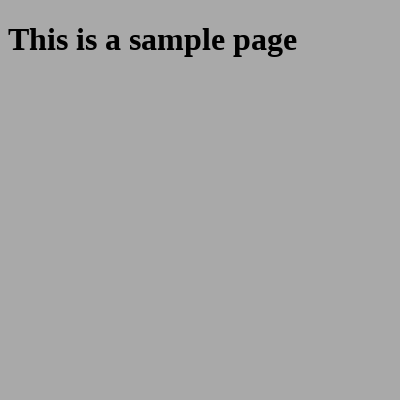

Verified sample heading element is present in new window
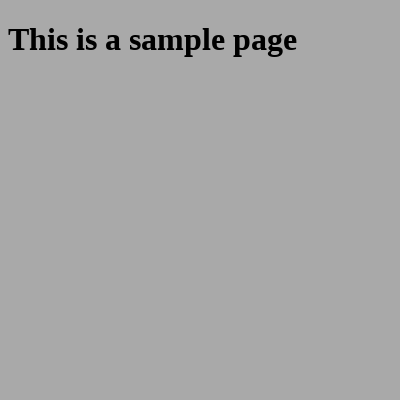

Closed the new window
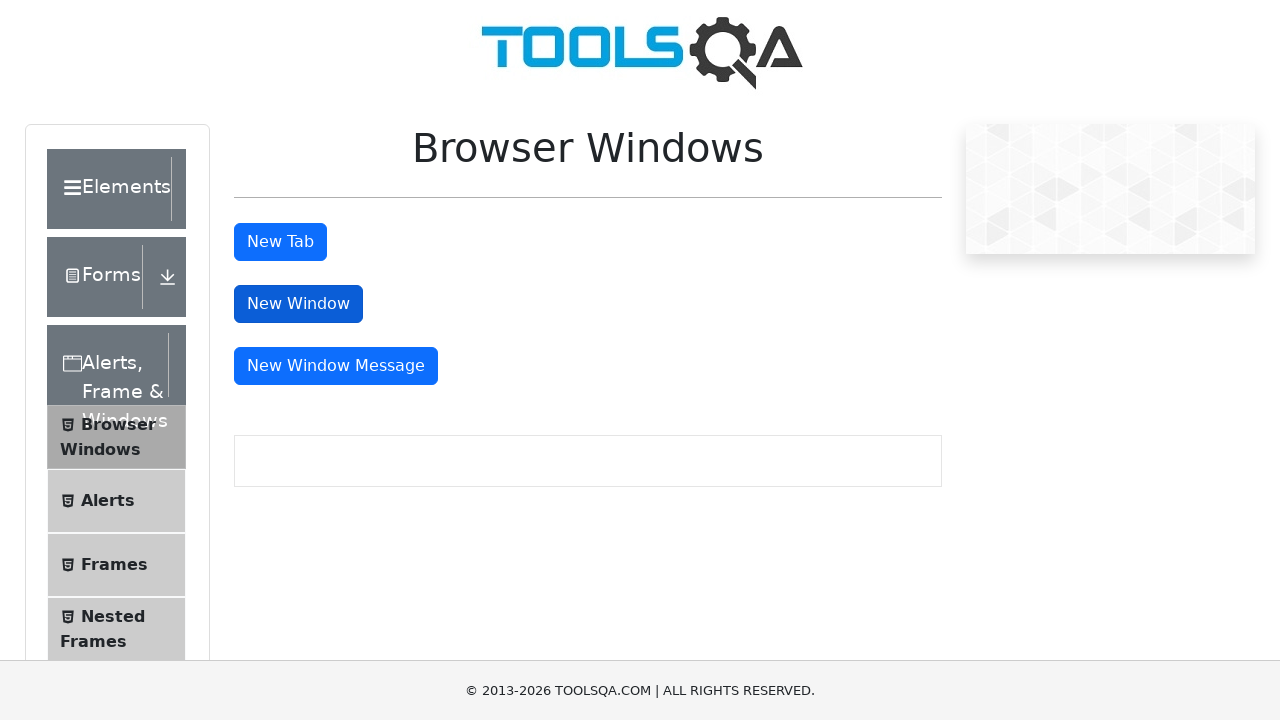

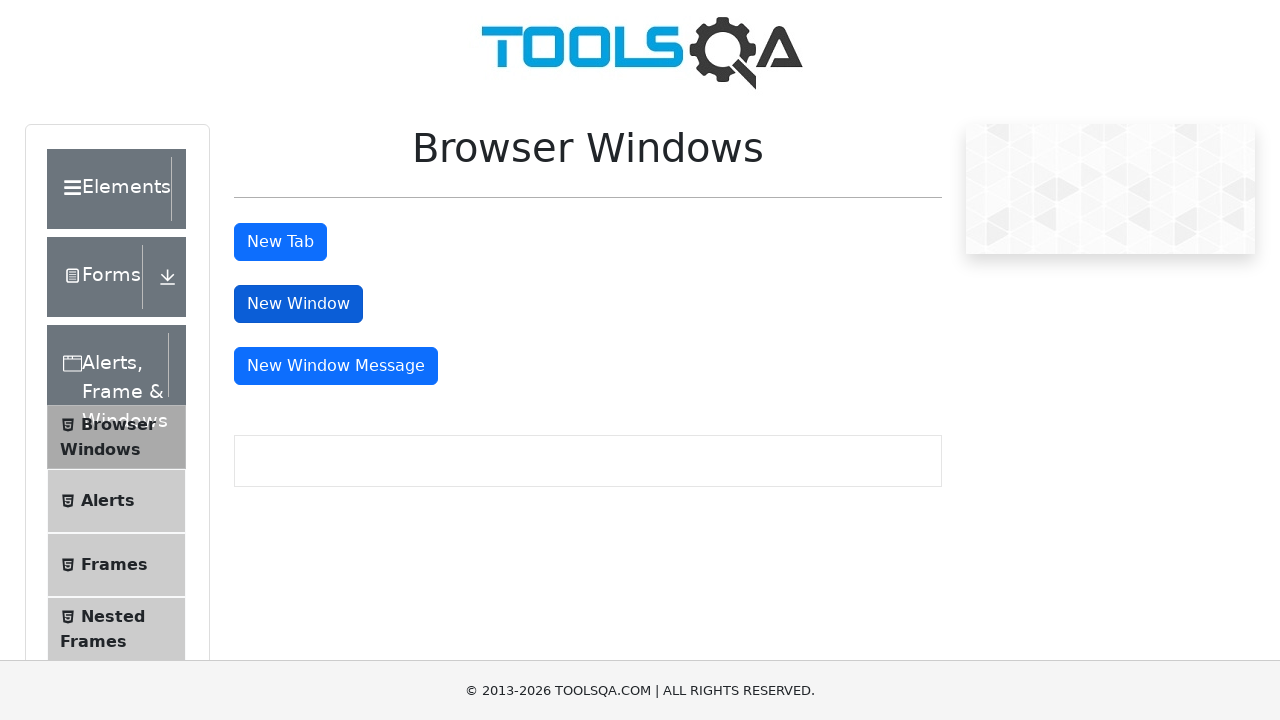